Tests a student registration practice form by filling all fields (name, email, gender, mobile, date of birth, subjects, hobbies, address, state/city) and submitting, then verifies the submitted data appears in a confirmation modal.

Starting URL: https://demoqa.com/automation-practice-form

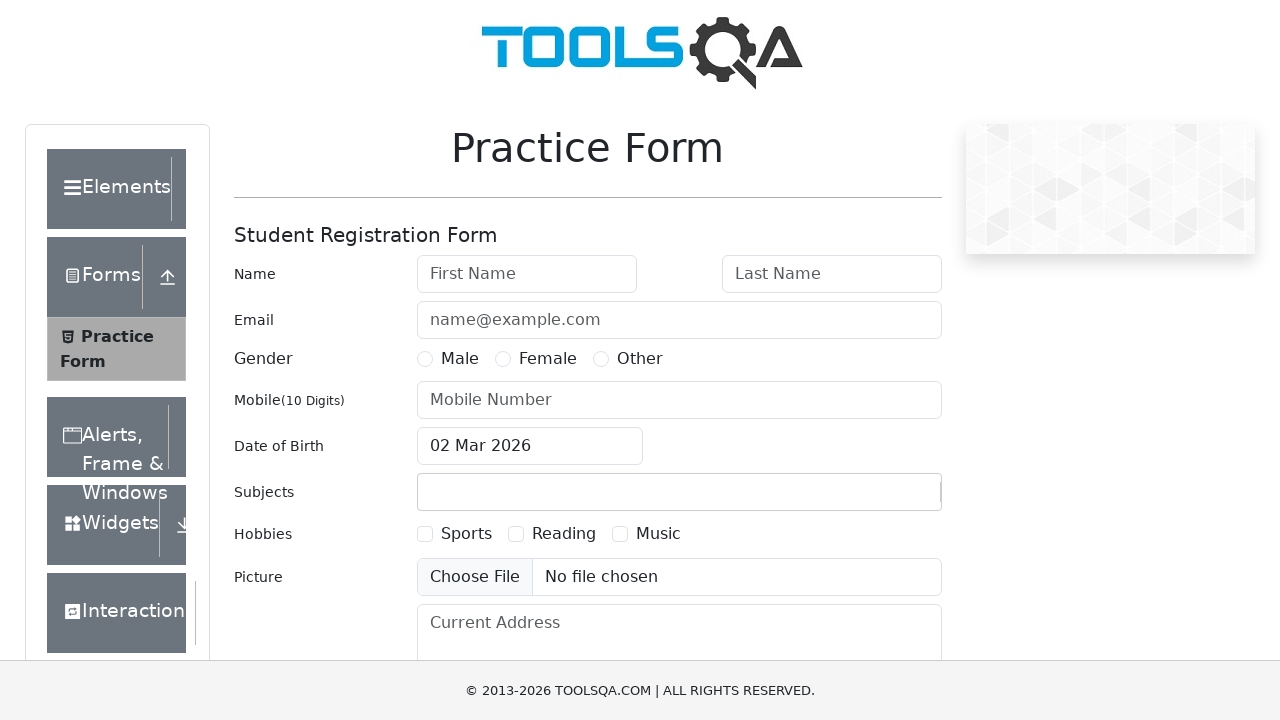

Filled first name field with 'Max' on #firstName
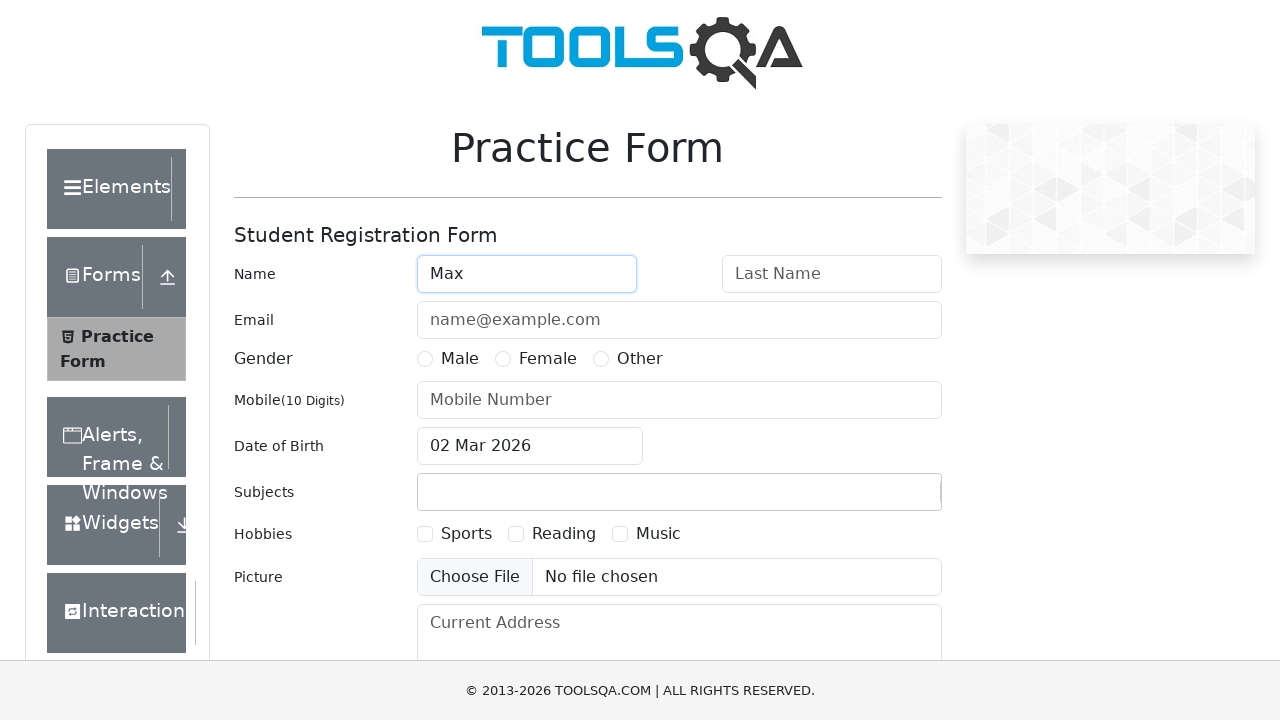

Filled last name field with 'Mustermann' on #lastName
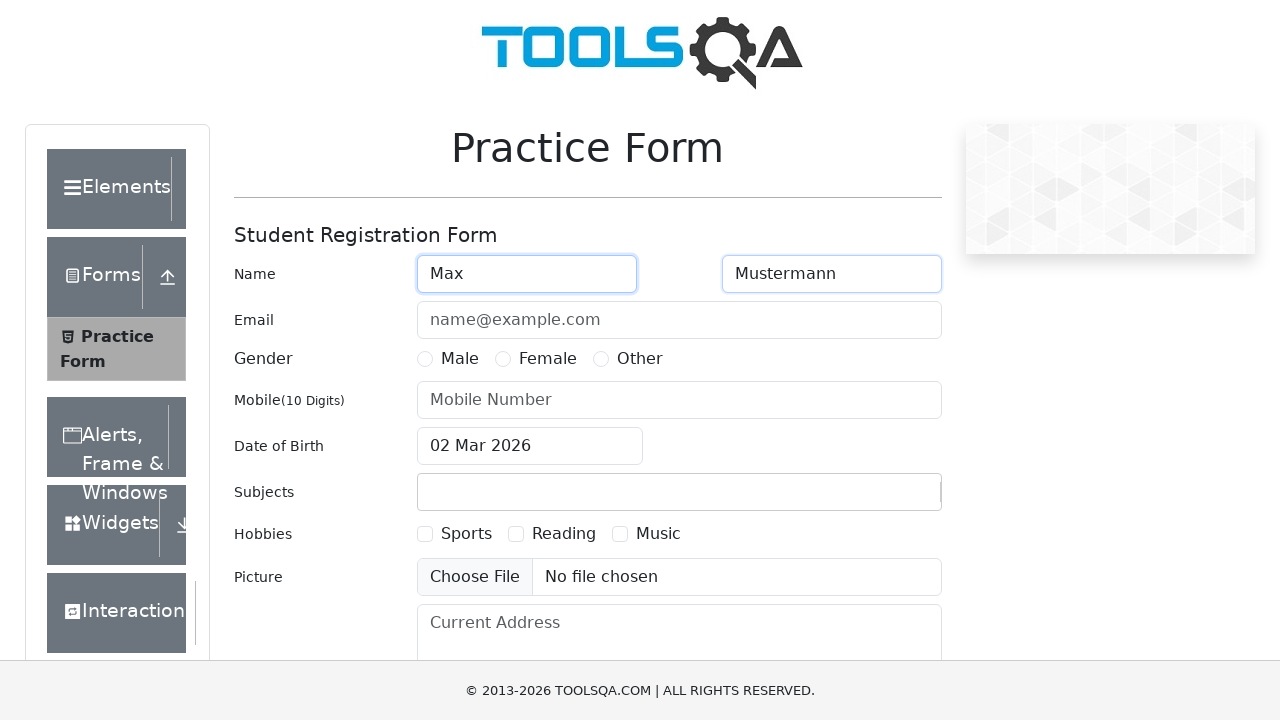

Filled email field with 'max.mustermann@mail.com' on //*[@id='userEmail-wrapper']//input
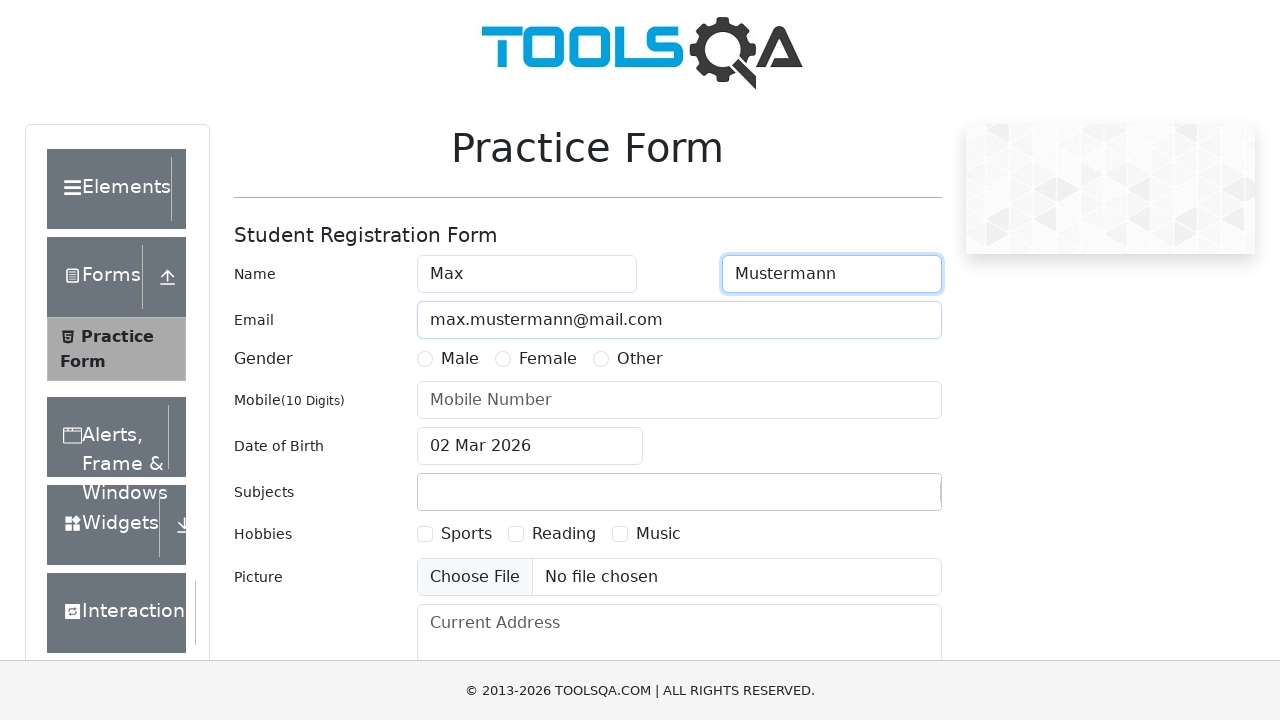

Selected male gender option at (460, 359) on xpath=//label[@for='gender-radio-1']
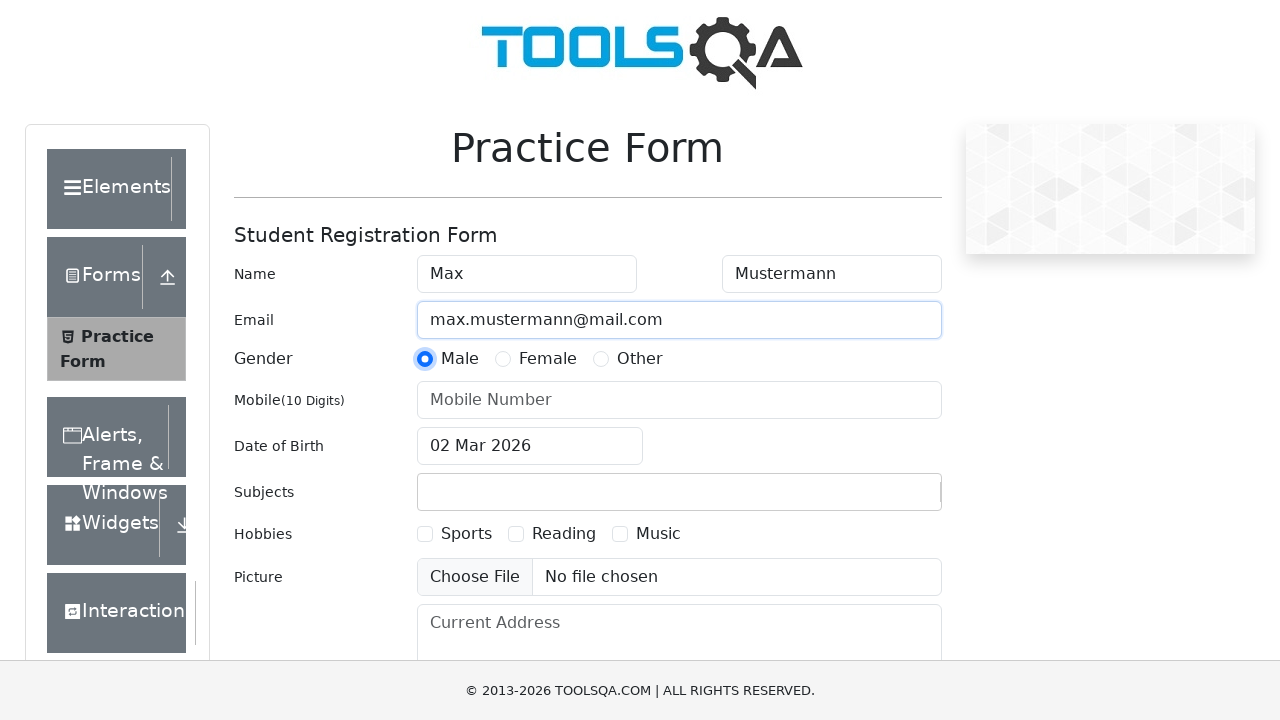

Filled mobile number with '4955557871' on #userNumber
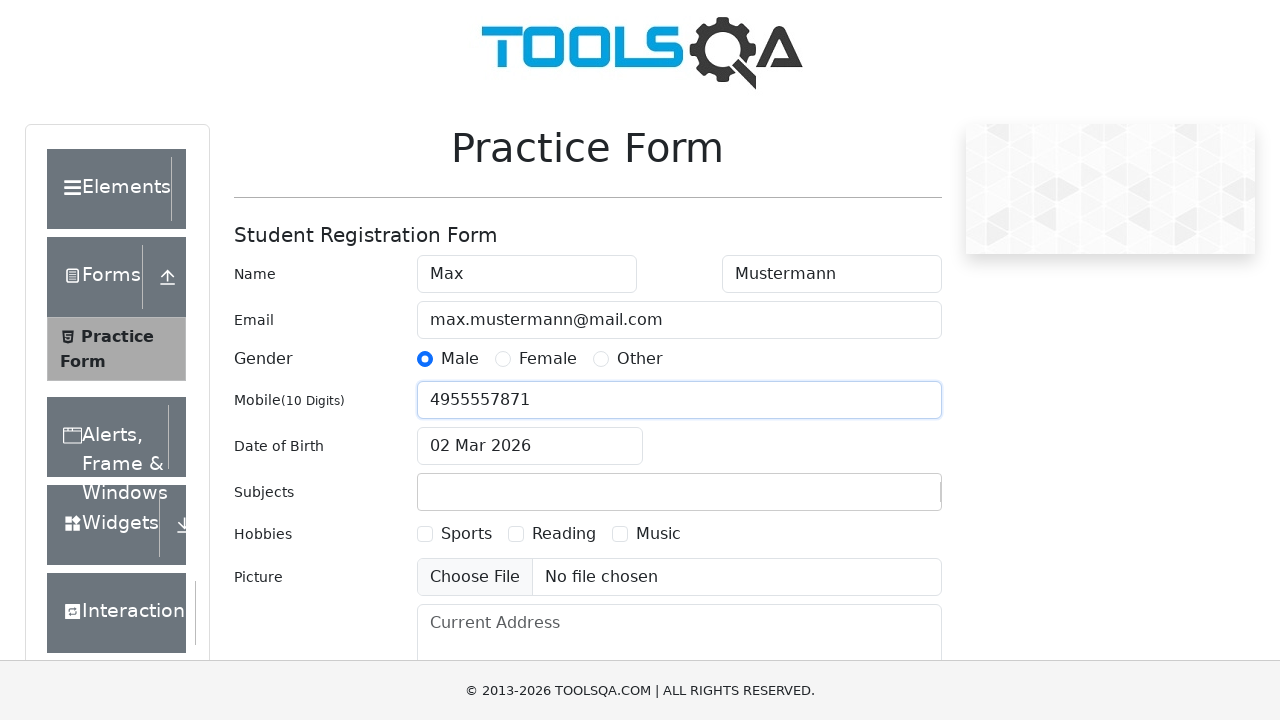

Clicked date of birth input to open date picker at (530, 446) on #dateOfBirthInput
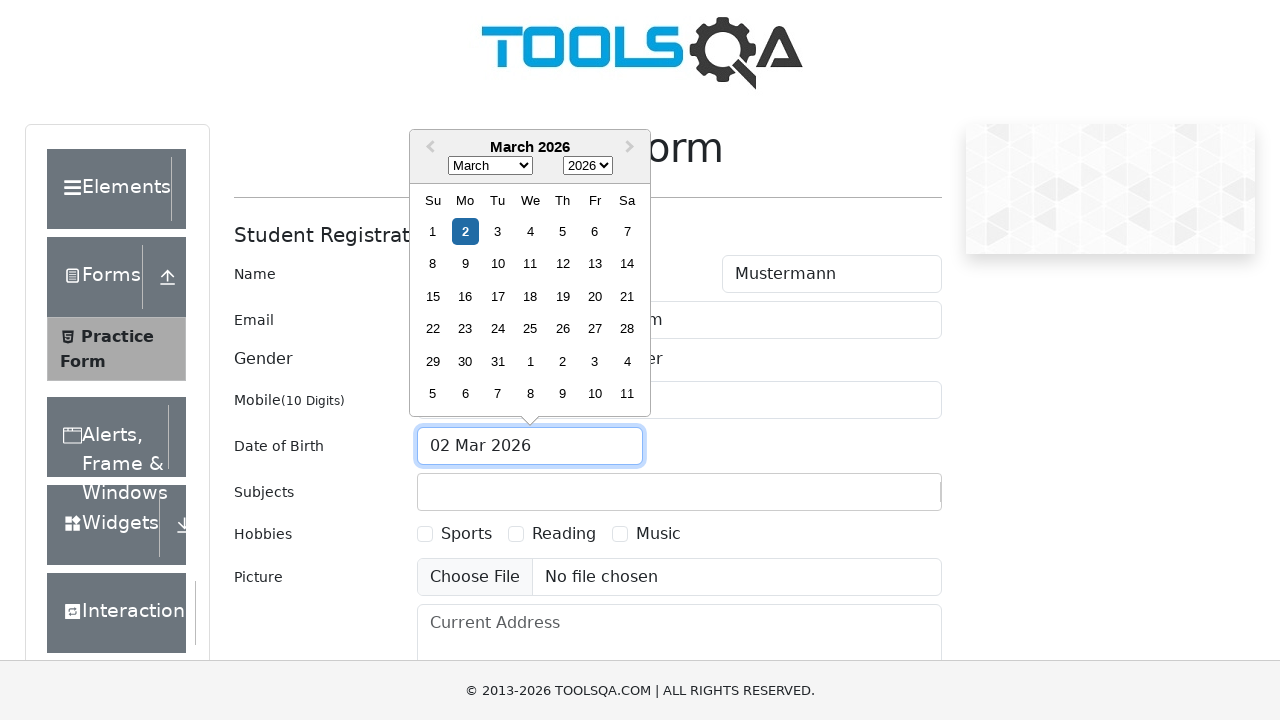

Selected year 2000 from date picker on select.react-datepicker__year-select
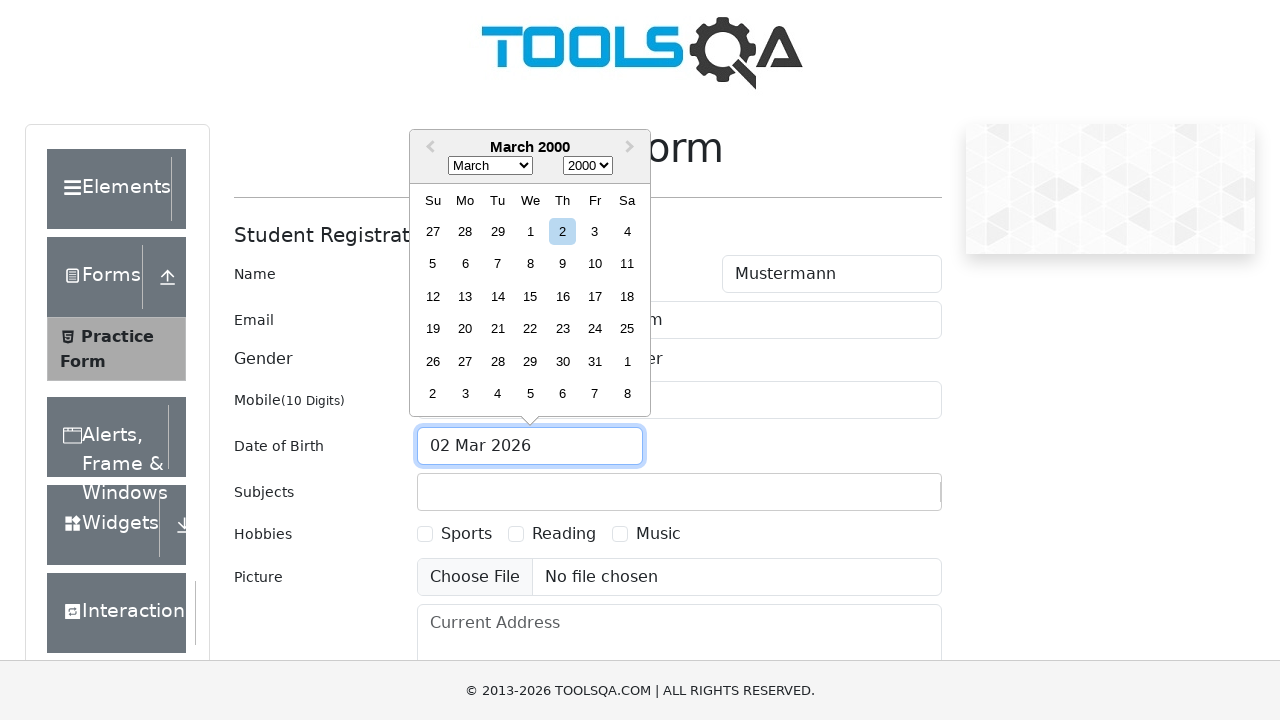

Selected January from date picker on select.react-datepicker__month-select
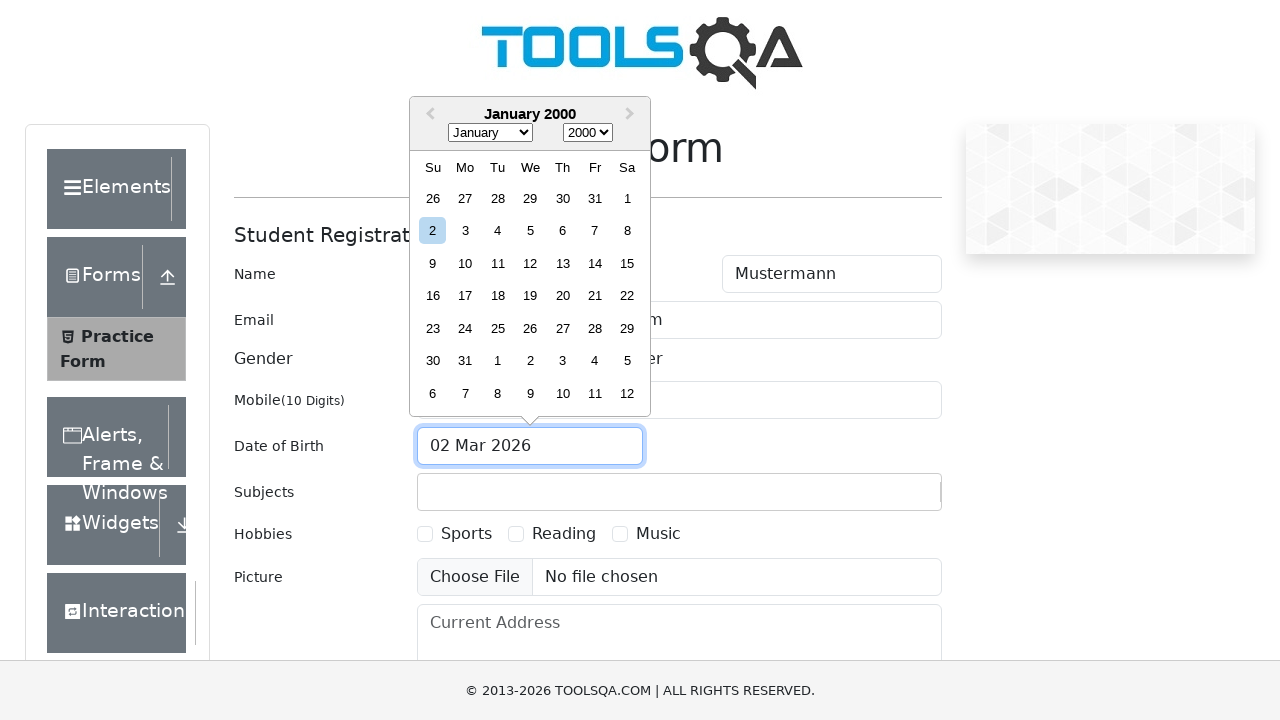

Selected day 12 from date picker to set date of birth as January 12, 2000 at (530, 263) on xpath=//div[contains(@aria-label,'January 12')]
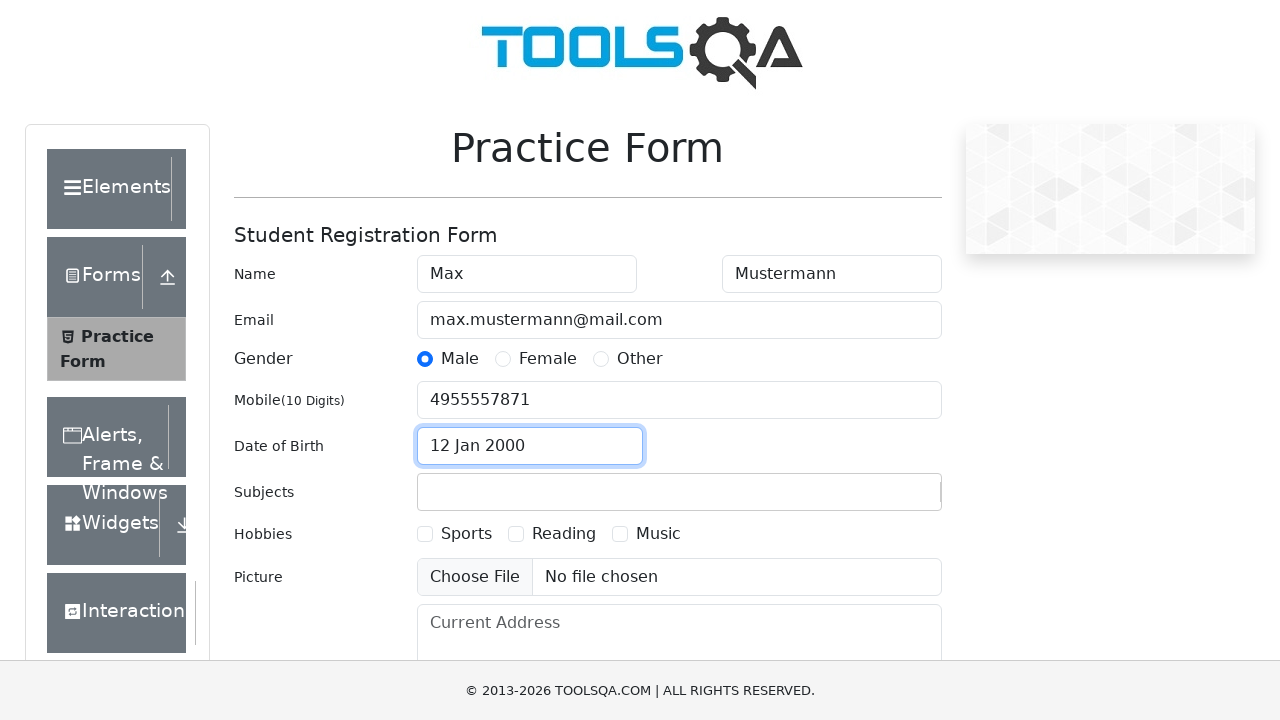

Entered 'Maths' in subjects field on #subjectsInput
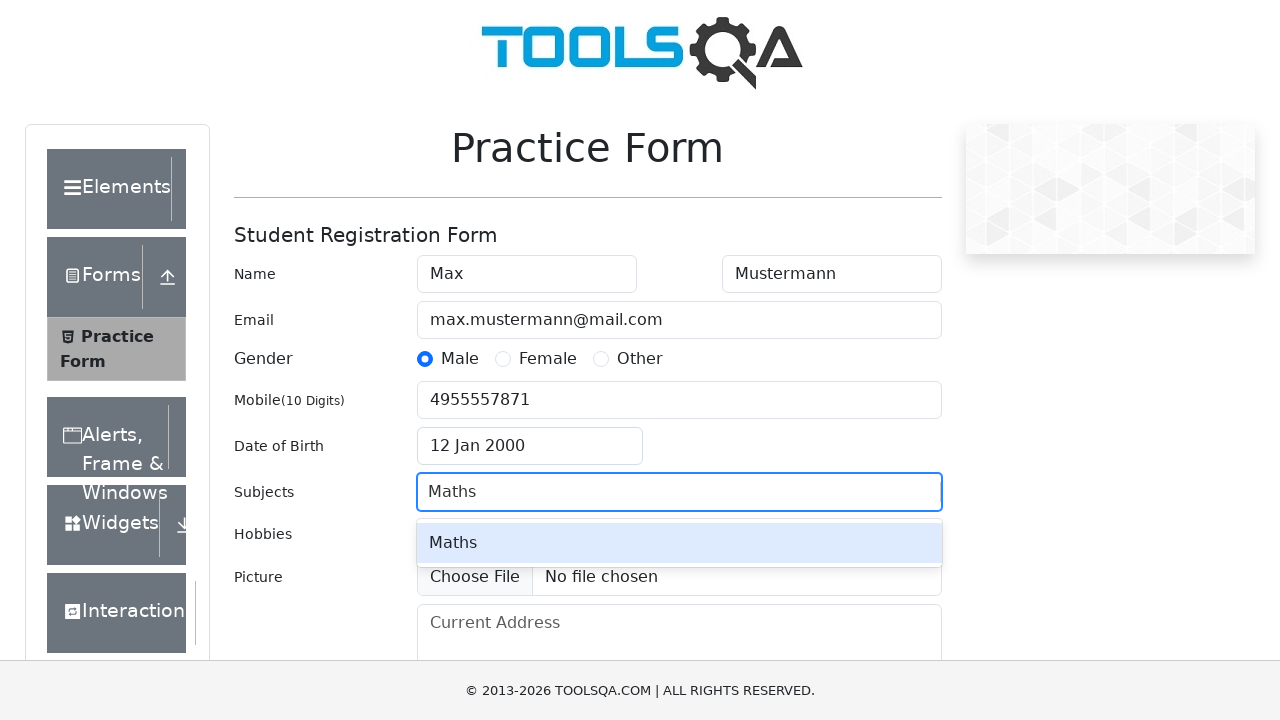

Pressed Enter to confirm 'Maths' subject selection
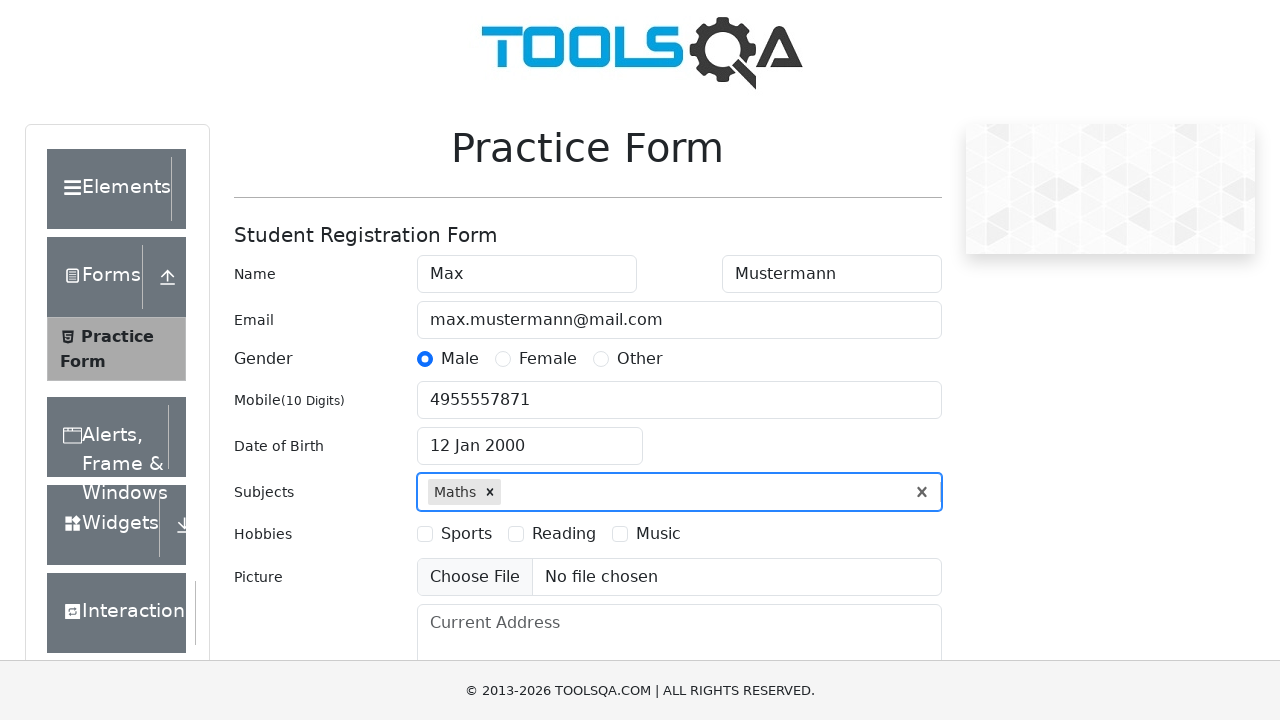

Entered 'Computer Science' in subjects field on #subjectsInput
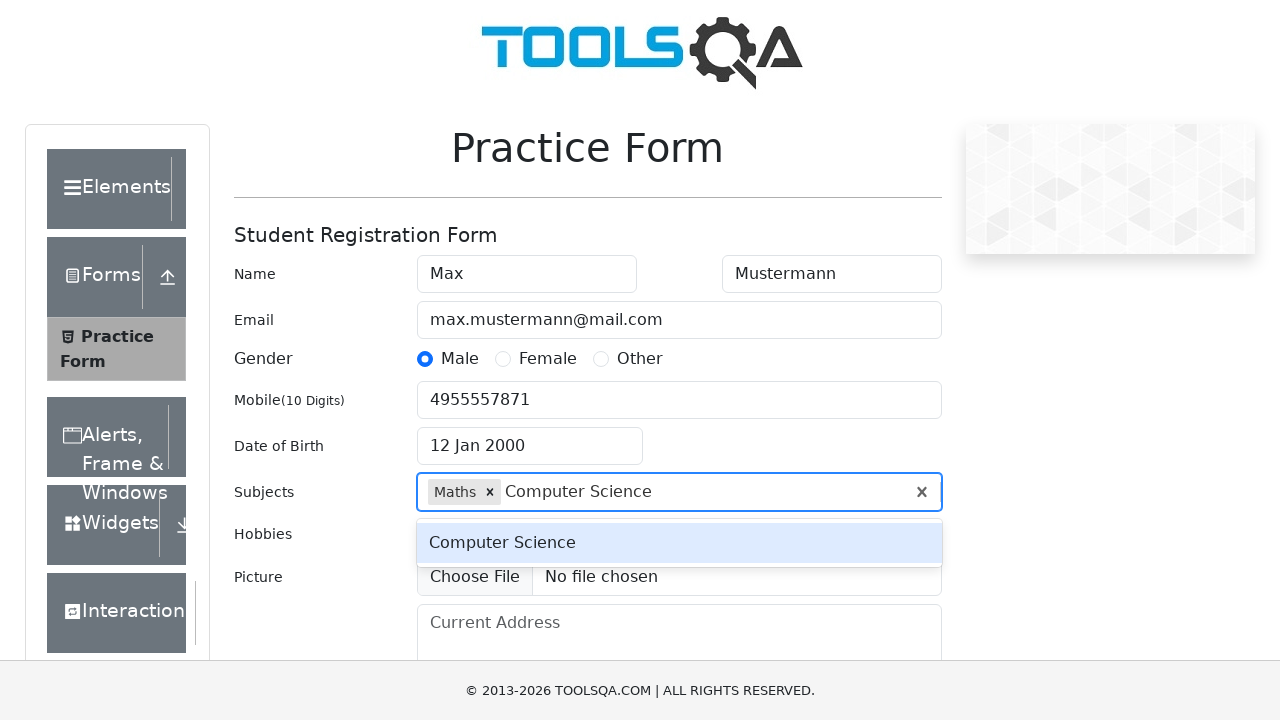

Pressed Enter to confirm 'Computer Science' subject selection
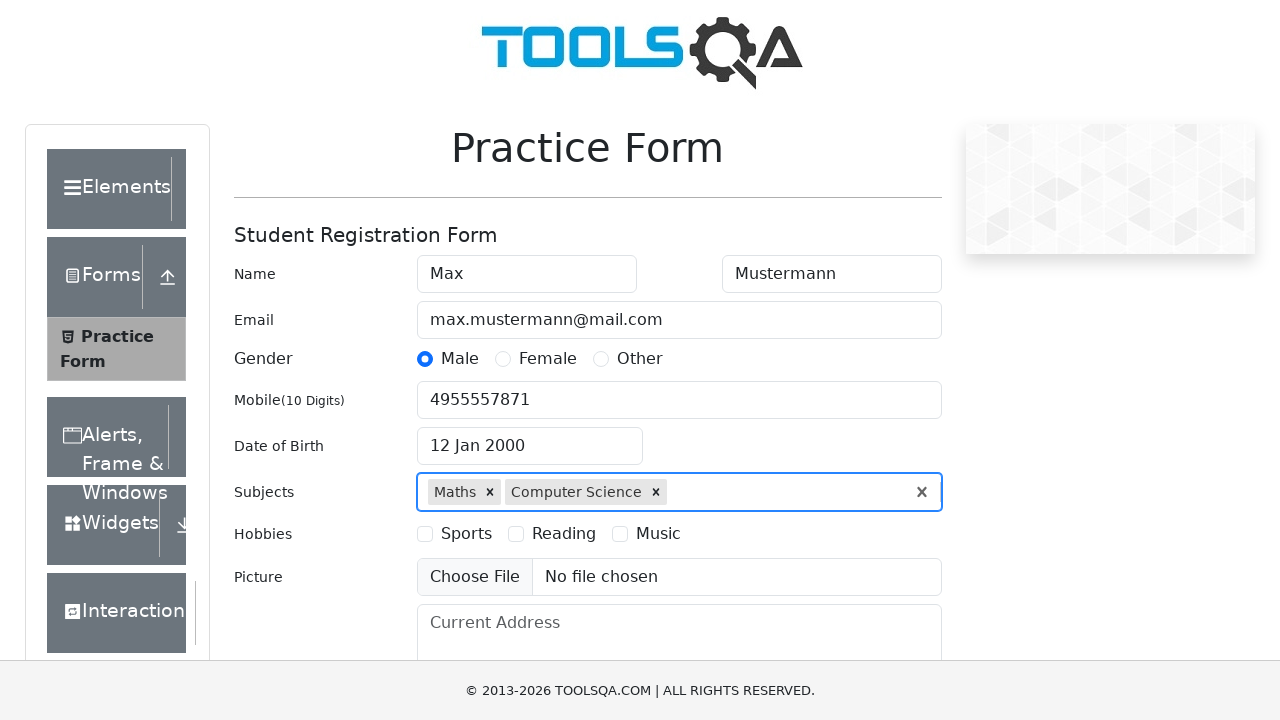

Entered 'Physics' in subjects field on #subjectsInput
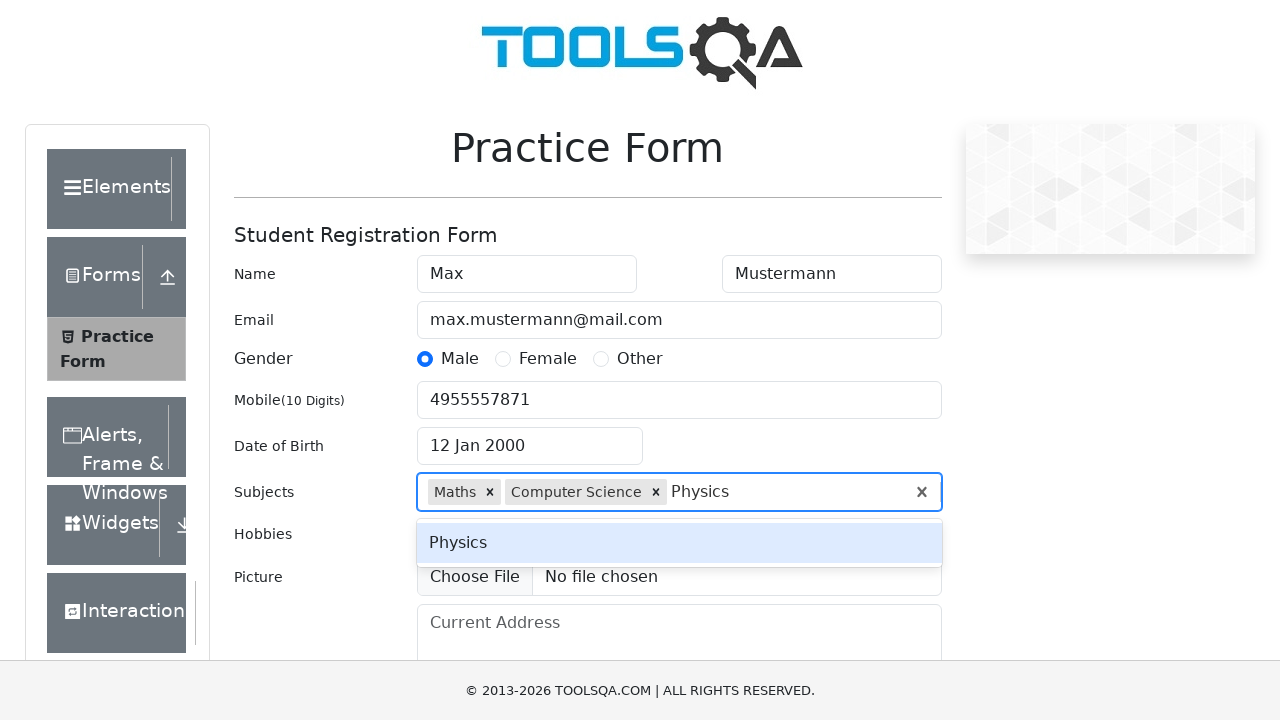

Pressed Enter to confirm 'Physics' subject selection
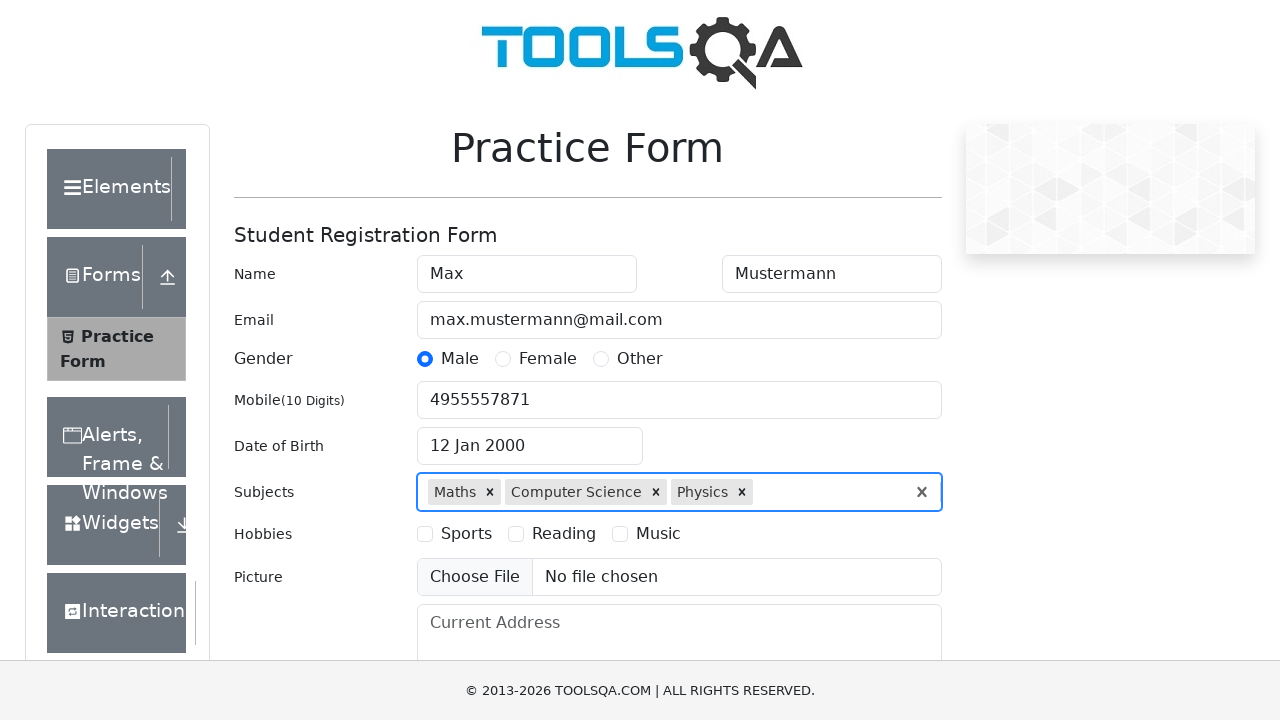

Scrolled to submit button to make hobbies checkboxes visible
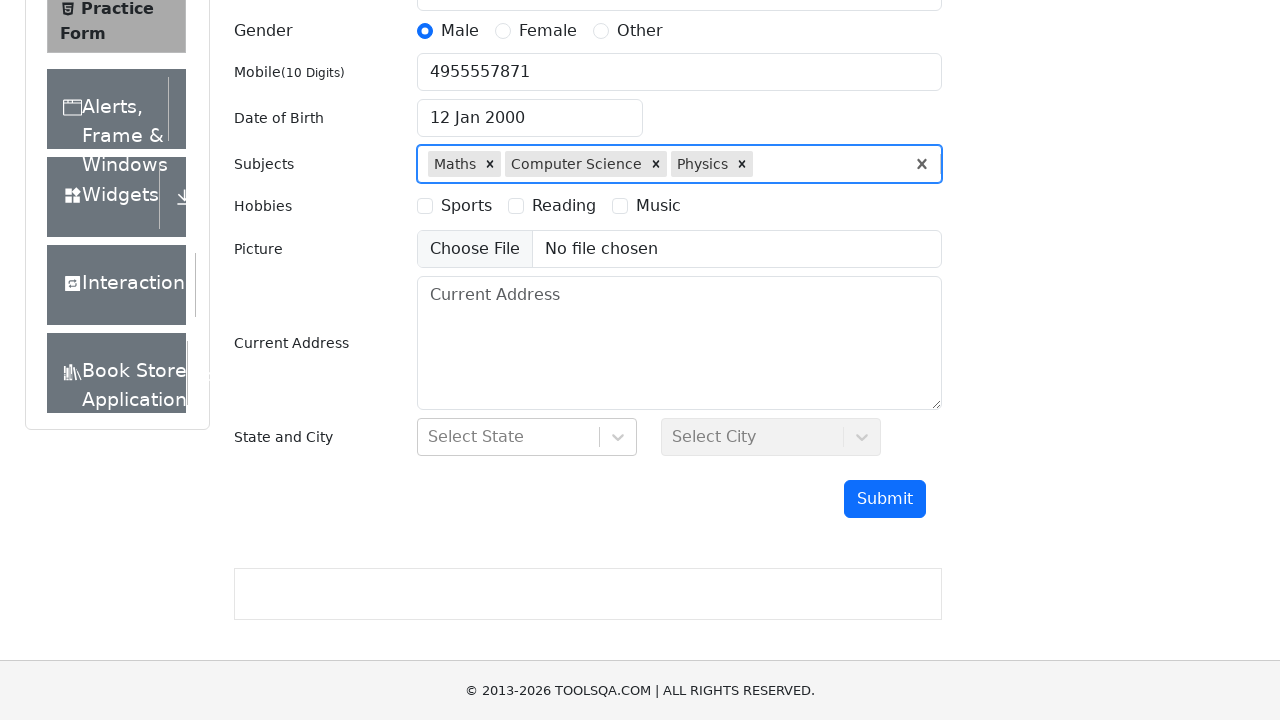

Selected first hobby checkbox at (466, 206) on xpath=//label[@for='hobbies-checkbox-1']
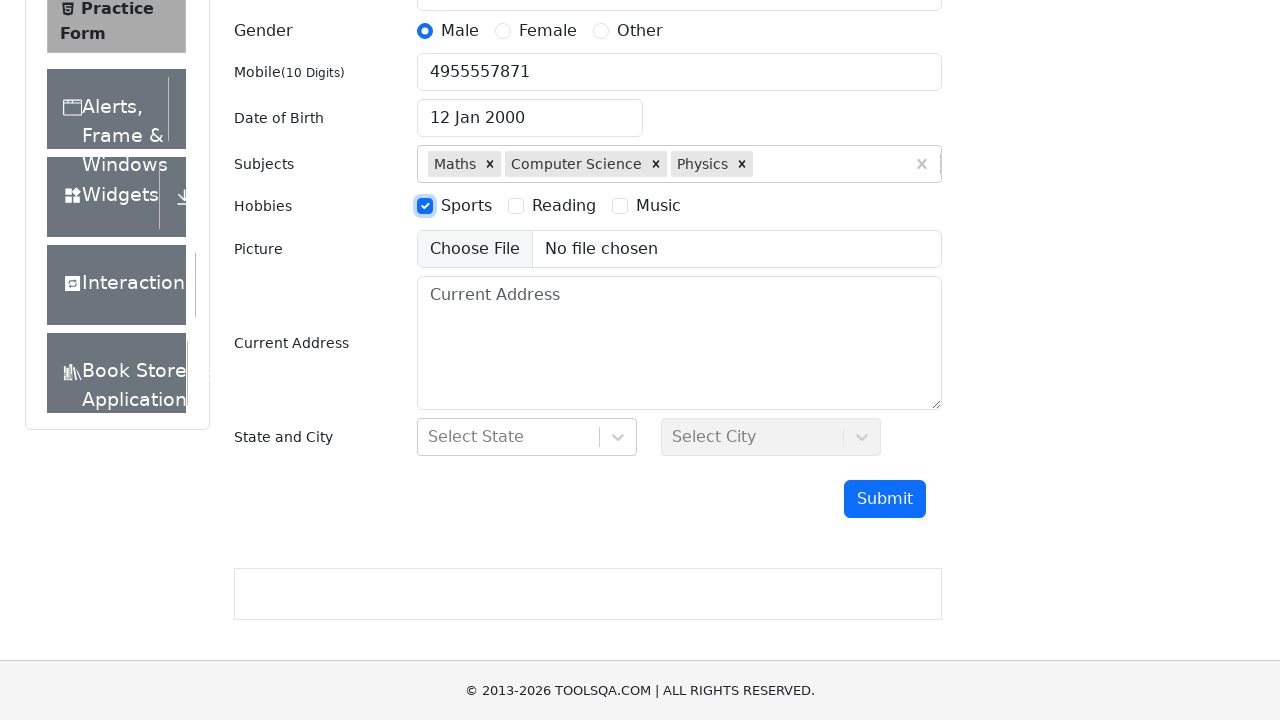

Selected second hobby checkbox at (564, 206) on xpath=//label[@for='hobbies-checkbox-2']
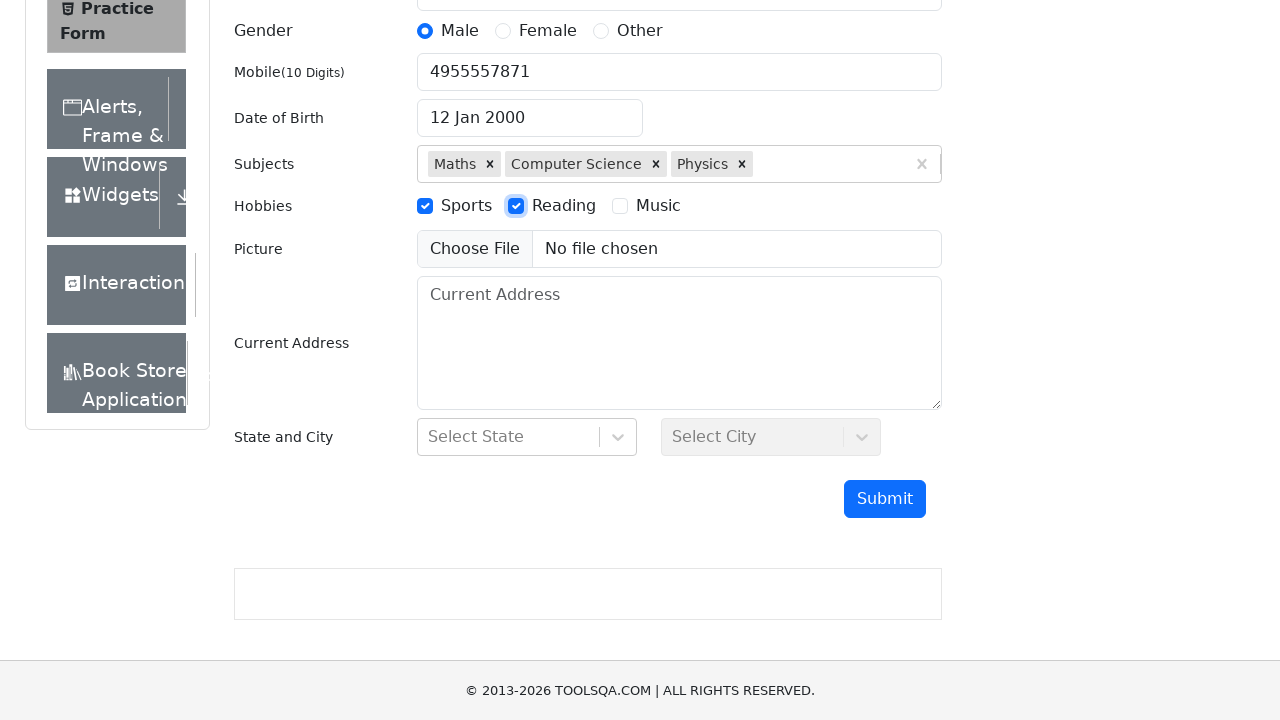

Selected third hobby checkbox at (658, 206) on xpath=//label[@for='hobbies-checkbox-3']
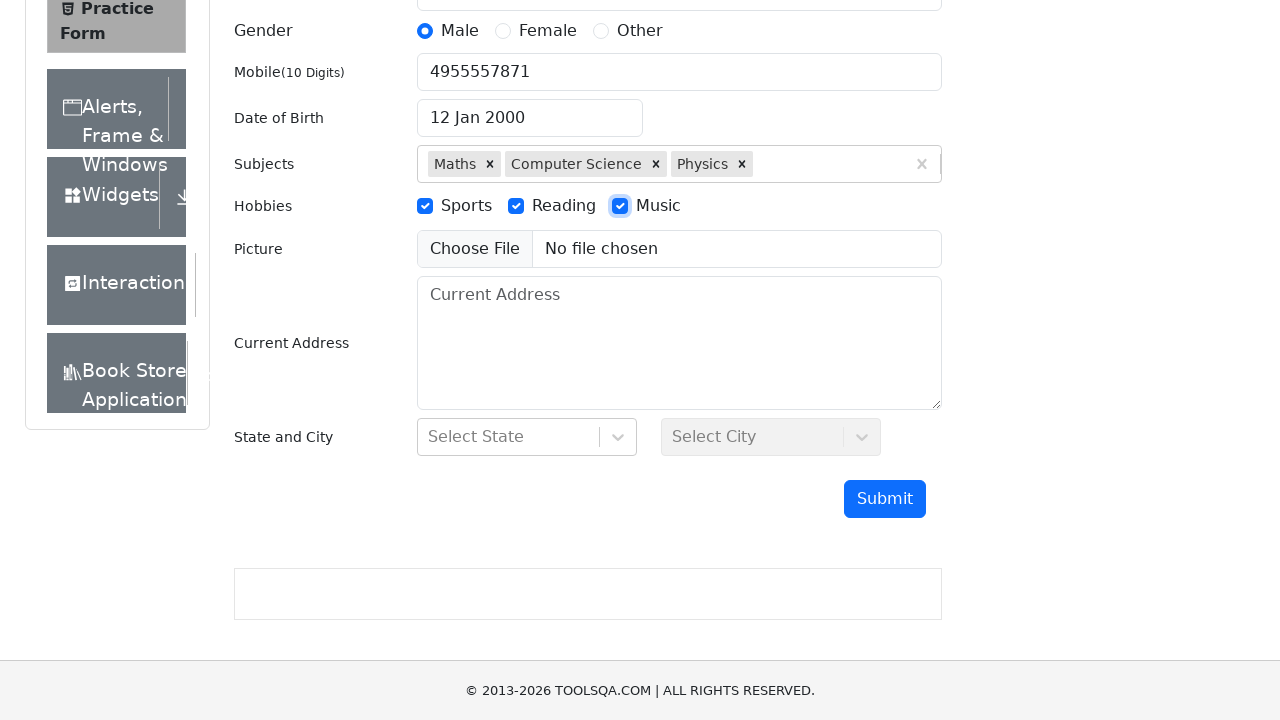

Filled current address field with 'Teststrasse, 1' on #currentAddress
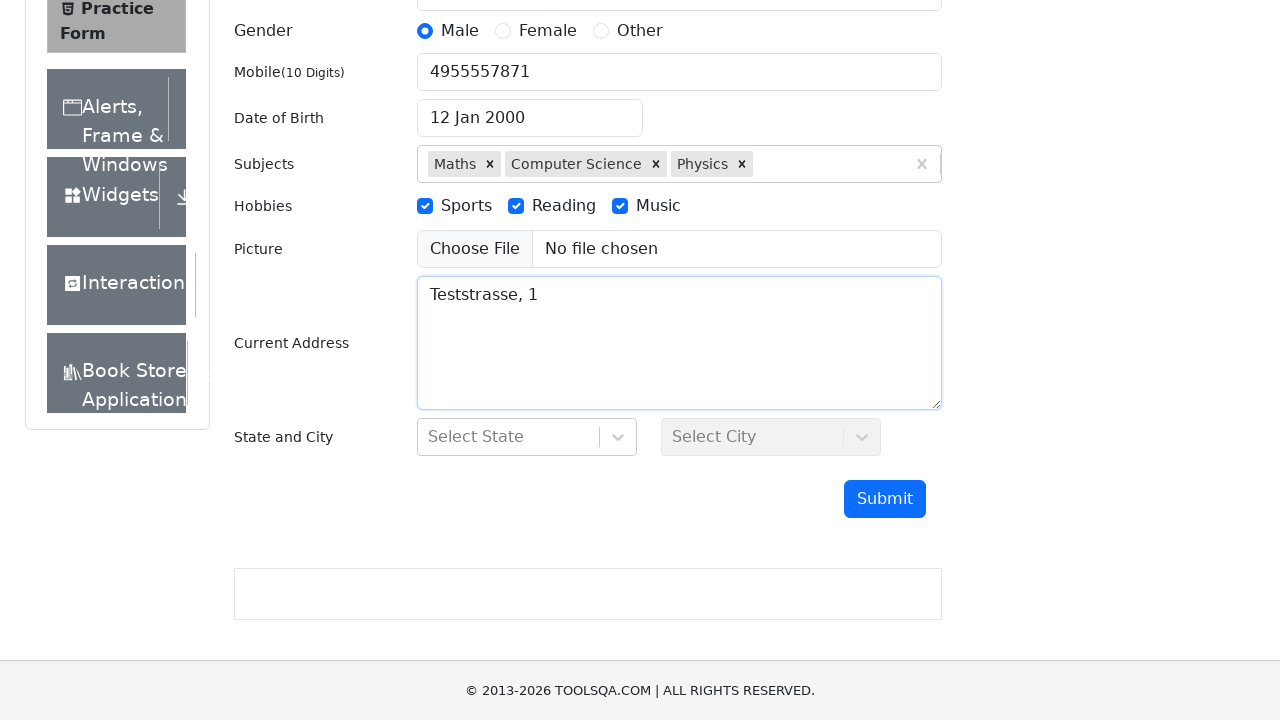

Entered 'NCR' in state field on //*[@id='state']//input
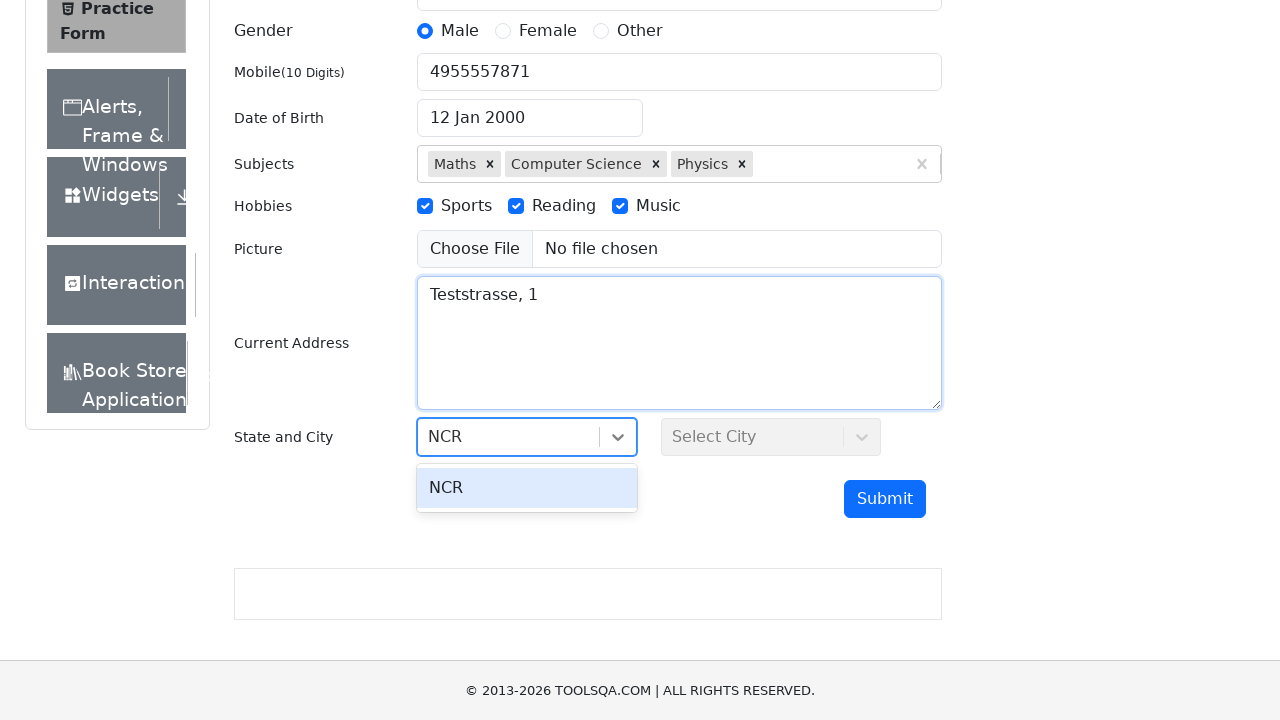

Pressed Enter to confirm 'NCR' state selection
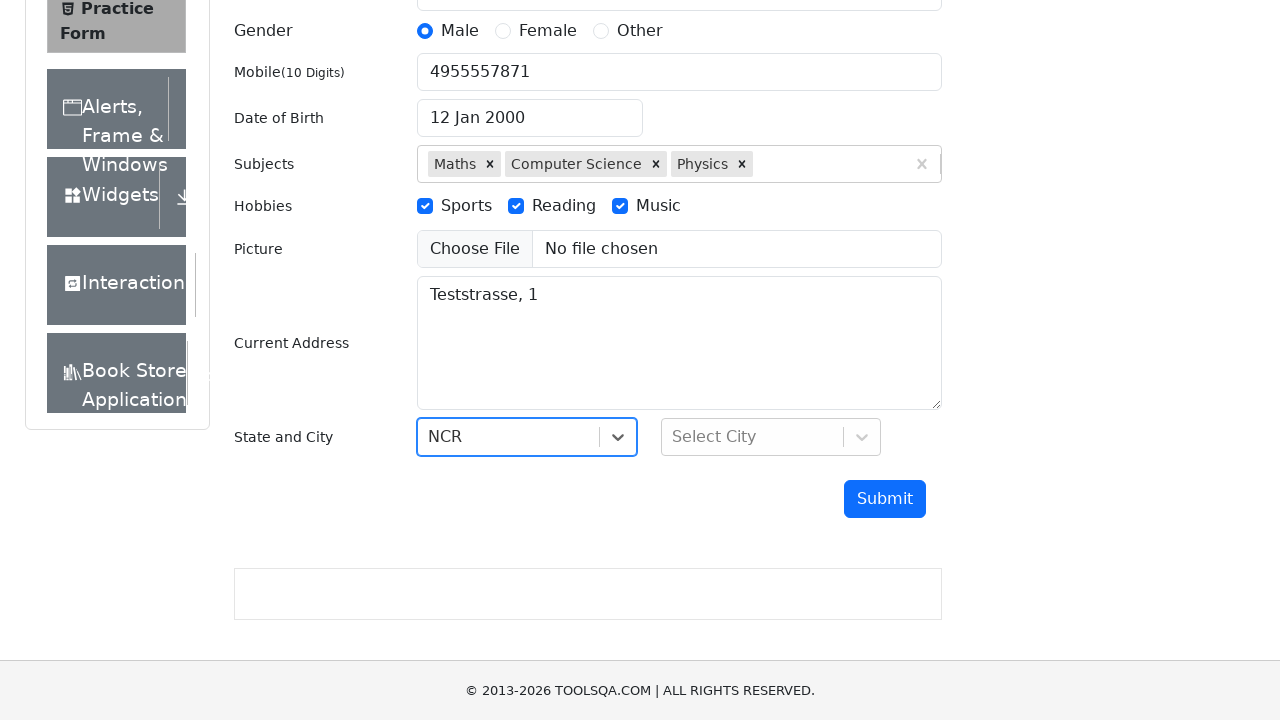

Entered 'Delhi' in city field on //*[@id='city']//input
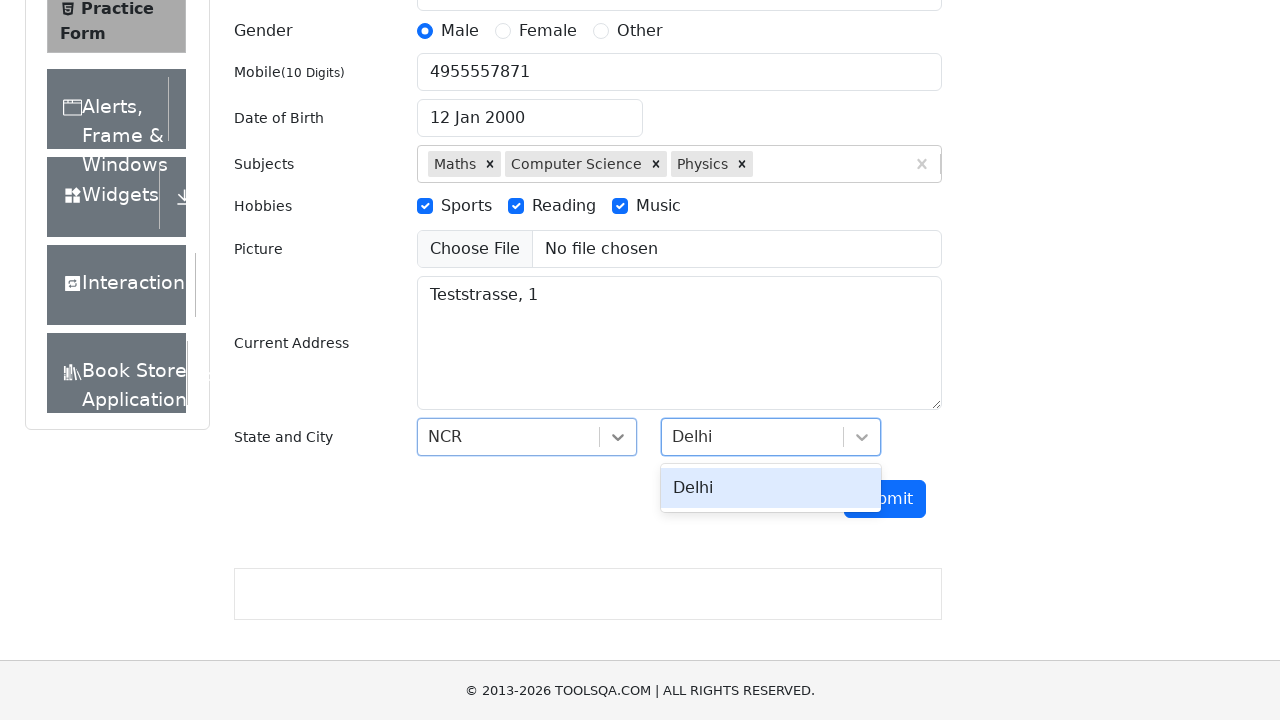

Pressed Enter to confirm 'Delhi' city selection
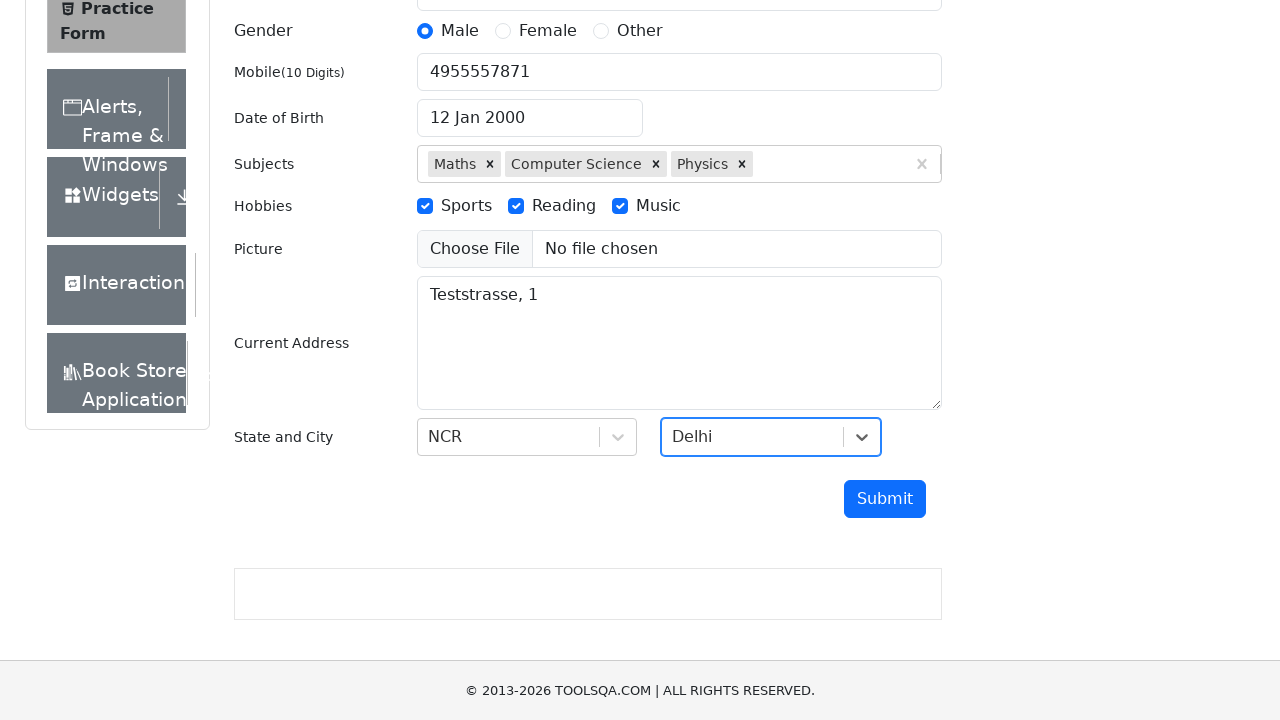

Clicked submit button to submit the registration form at (885, 499) on #submit
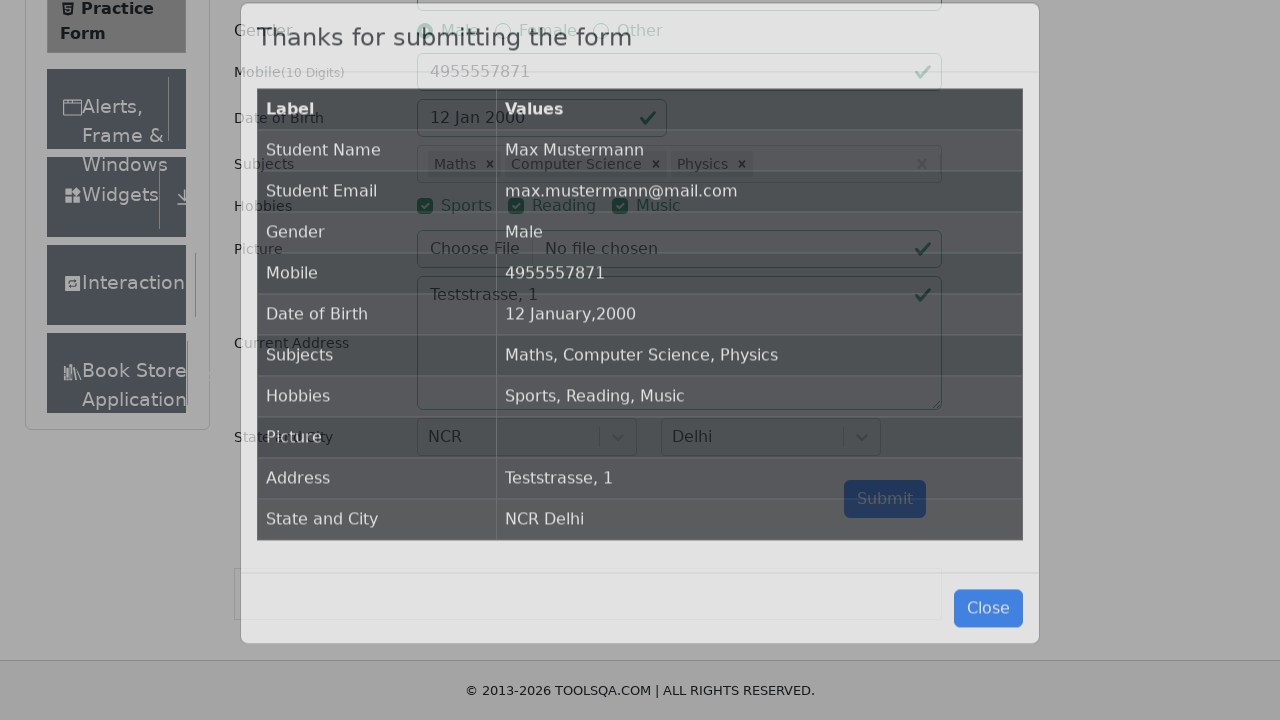

Confirmation modal appeared with submitted student data
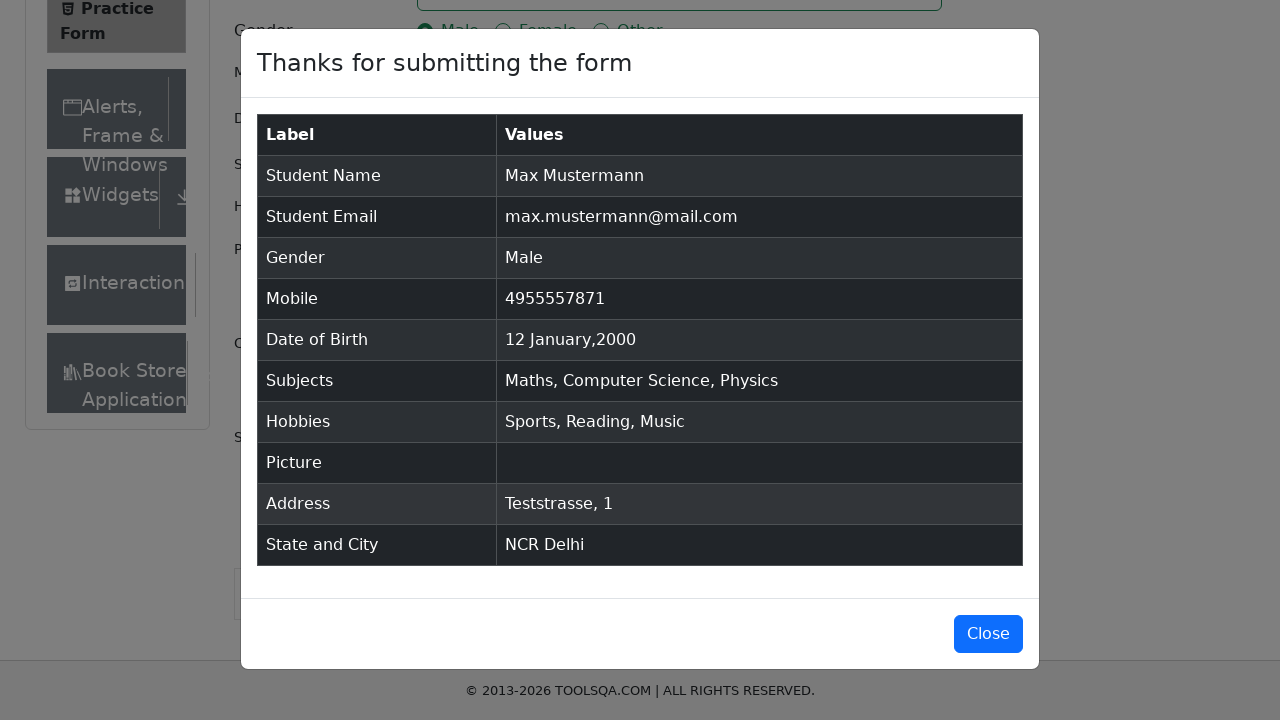

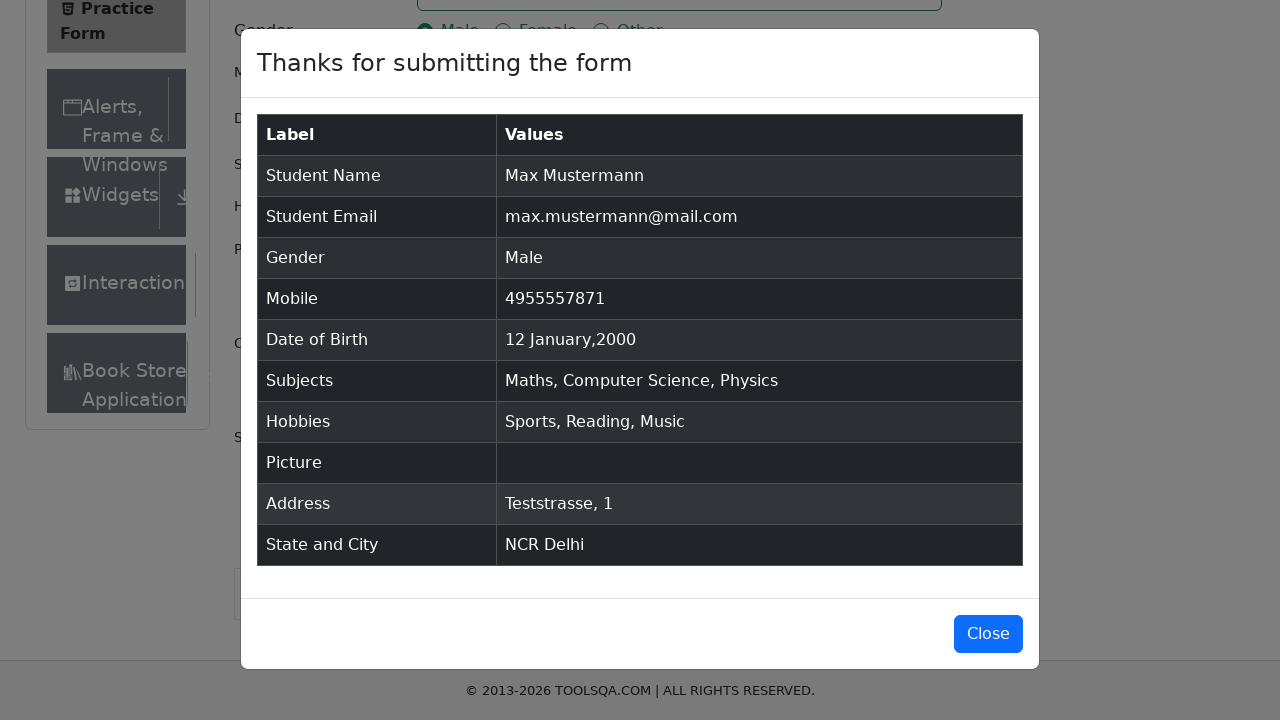